Navigates to linux.org then navigates to microsoft.com

Starting URL: http://linux.org

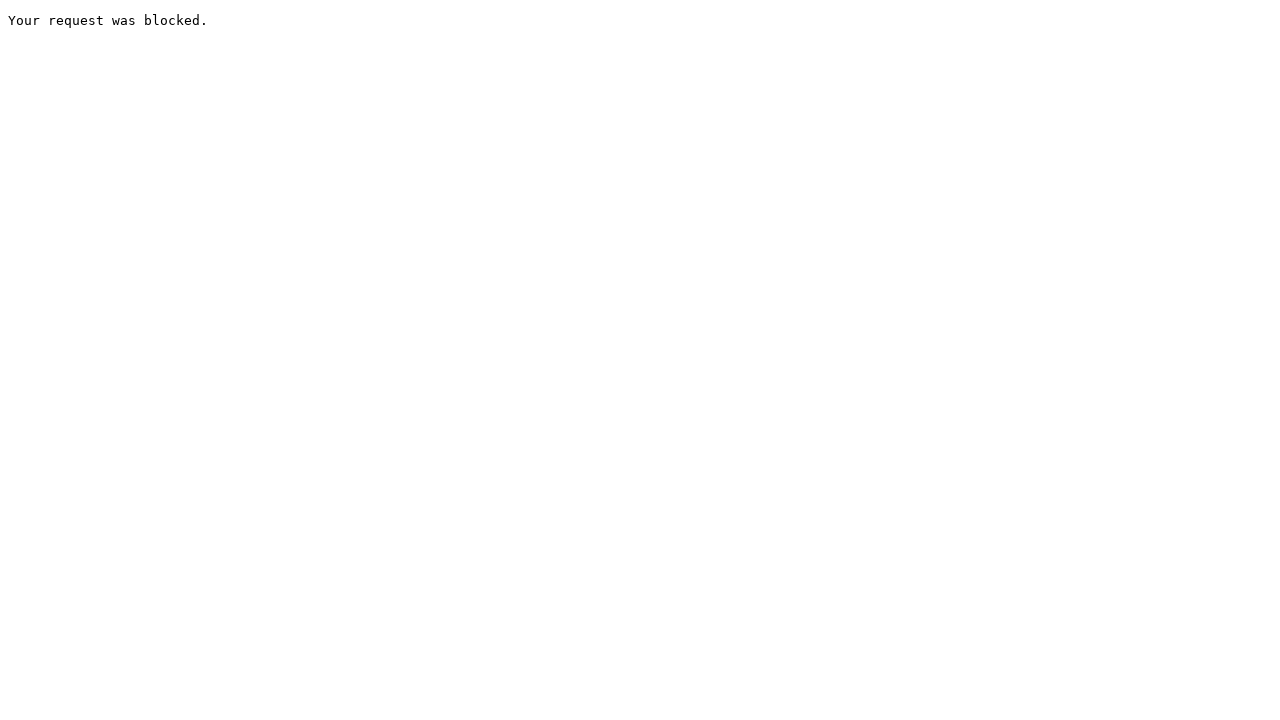

Waited for initial page (linux.org) to load with domcontentloaded state
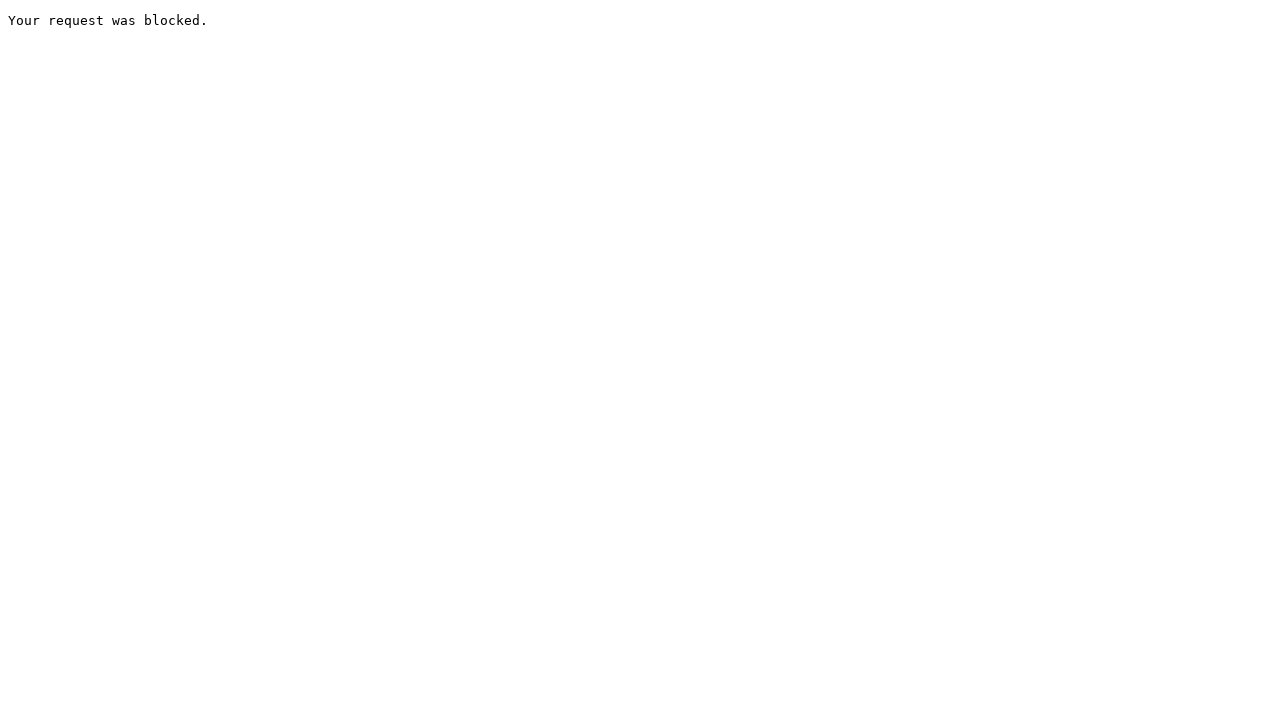

Navigated to https://www.microsoft.com
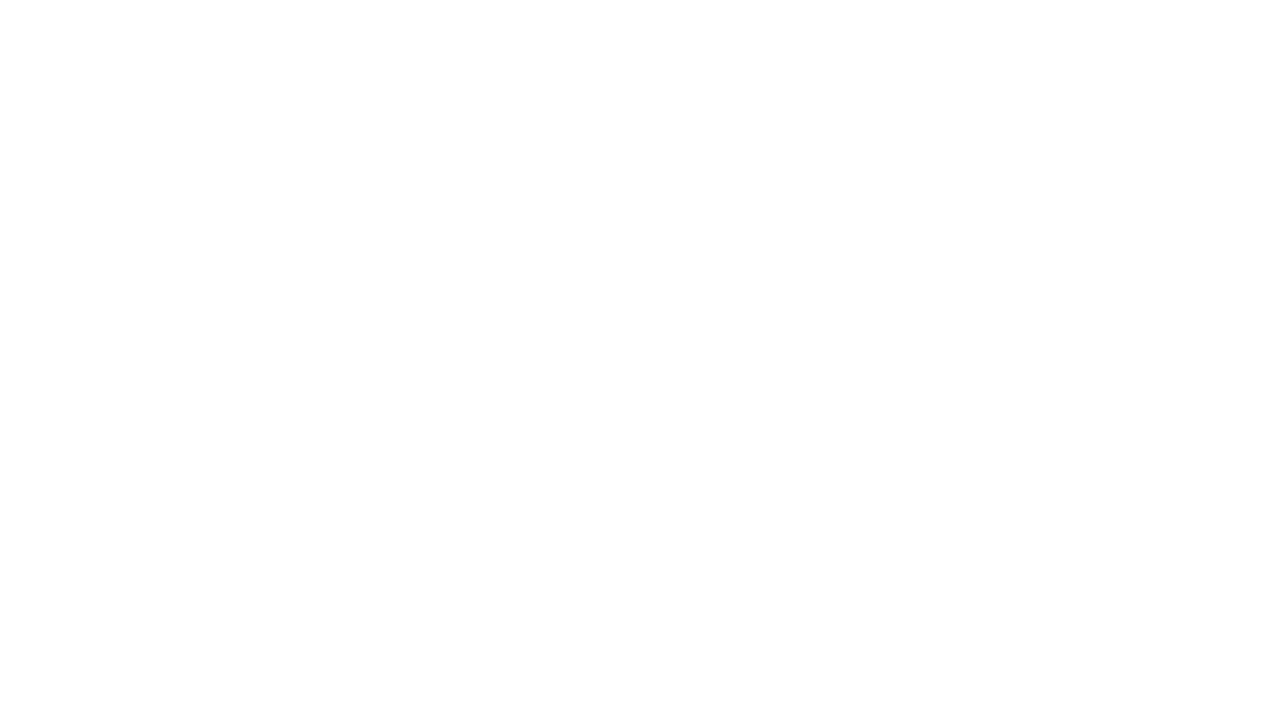

Waited for Microsoft.com page to load with domcontentloaded state
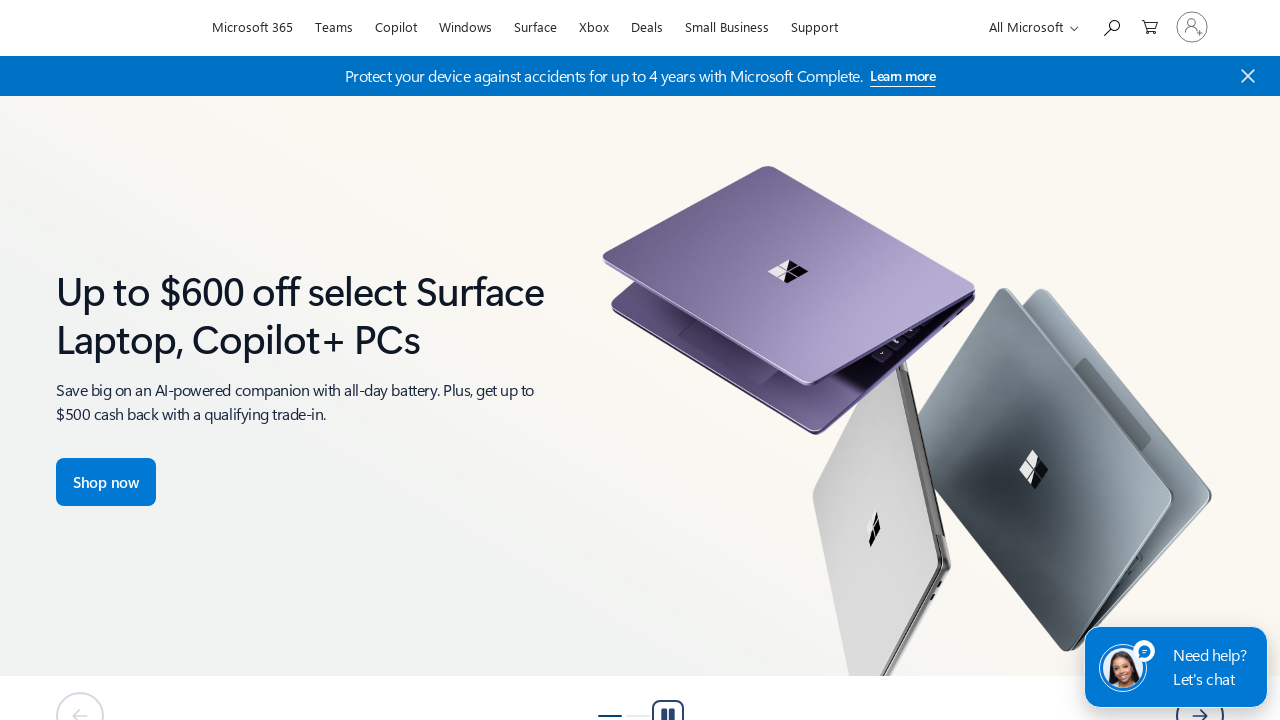

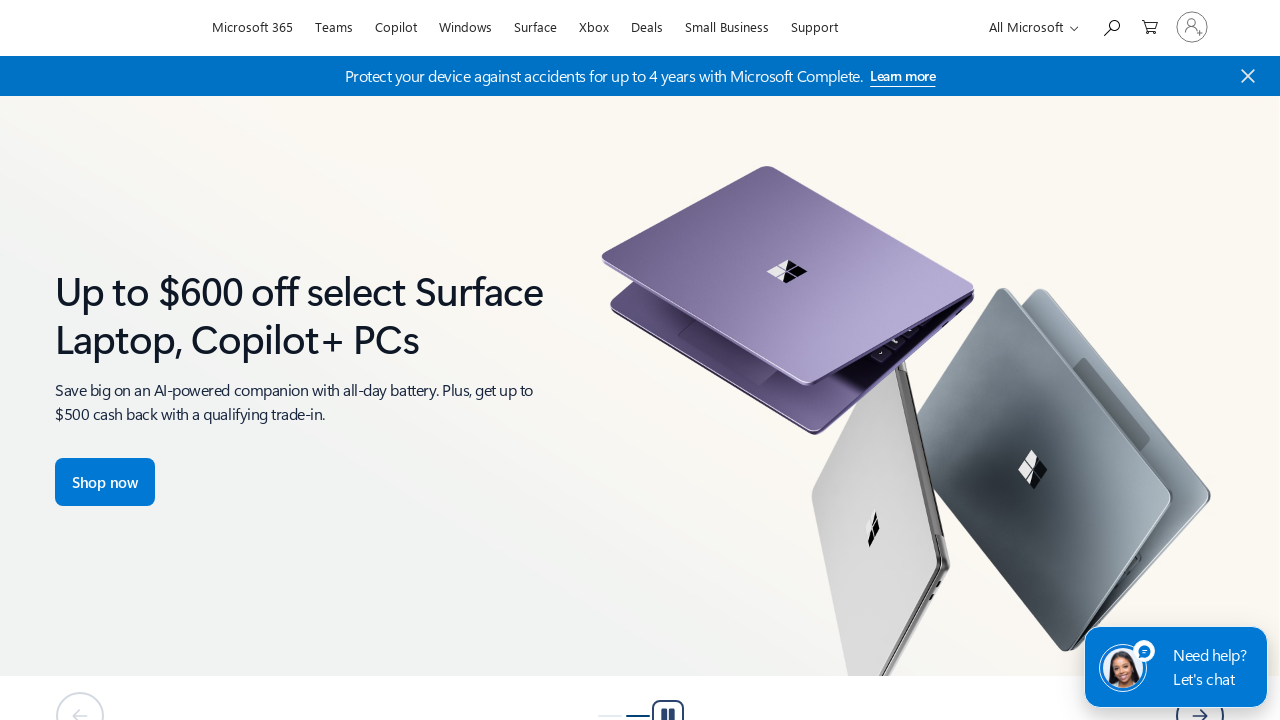